Opens the Hepsiburada homepage and verifies the page loads successfully by waiting for it to be ready.

Starting URL: https://www.hepsiburada.com/

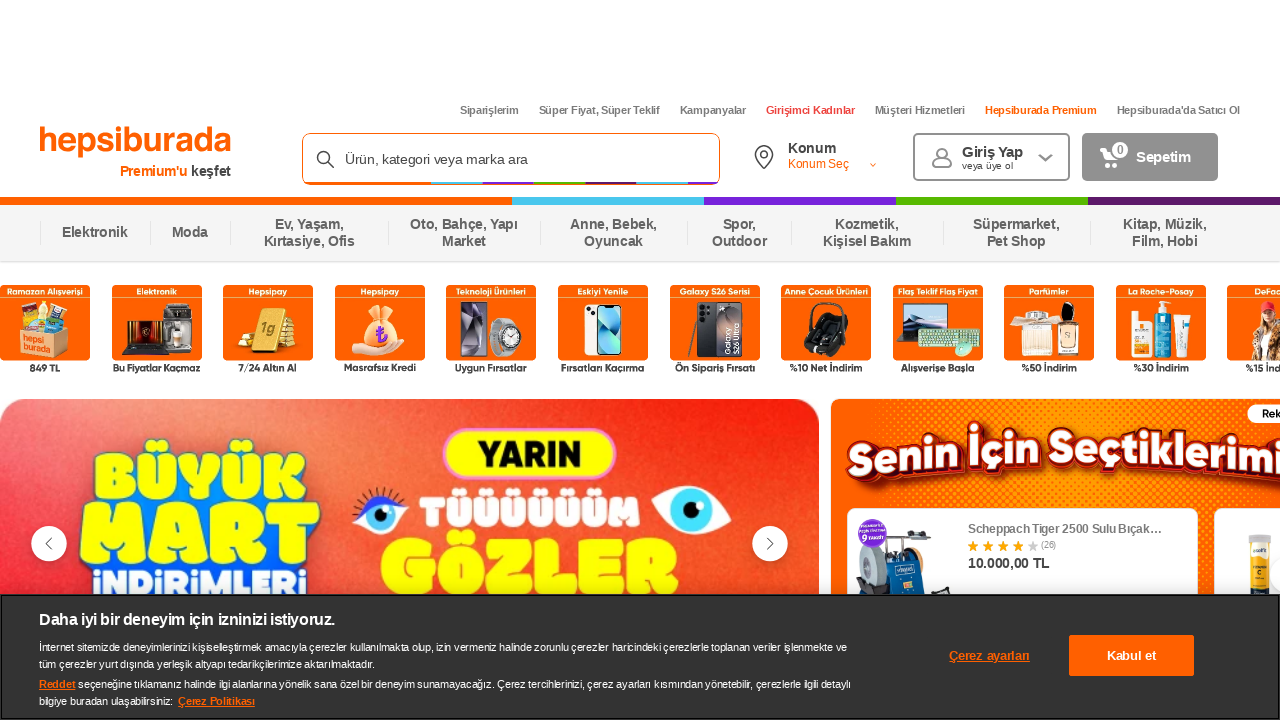

Navigated to Hepsiburada homepage
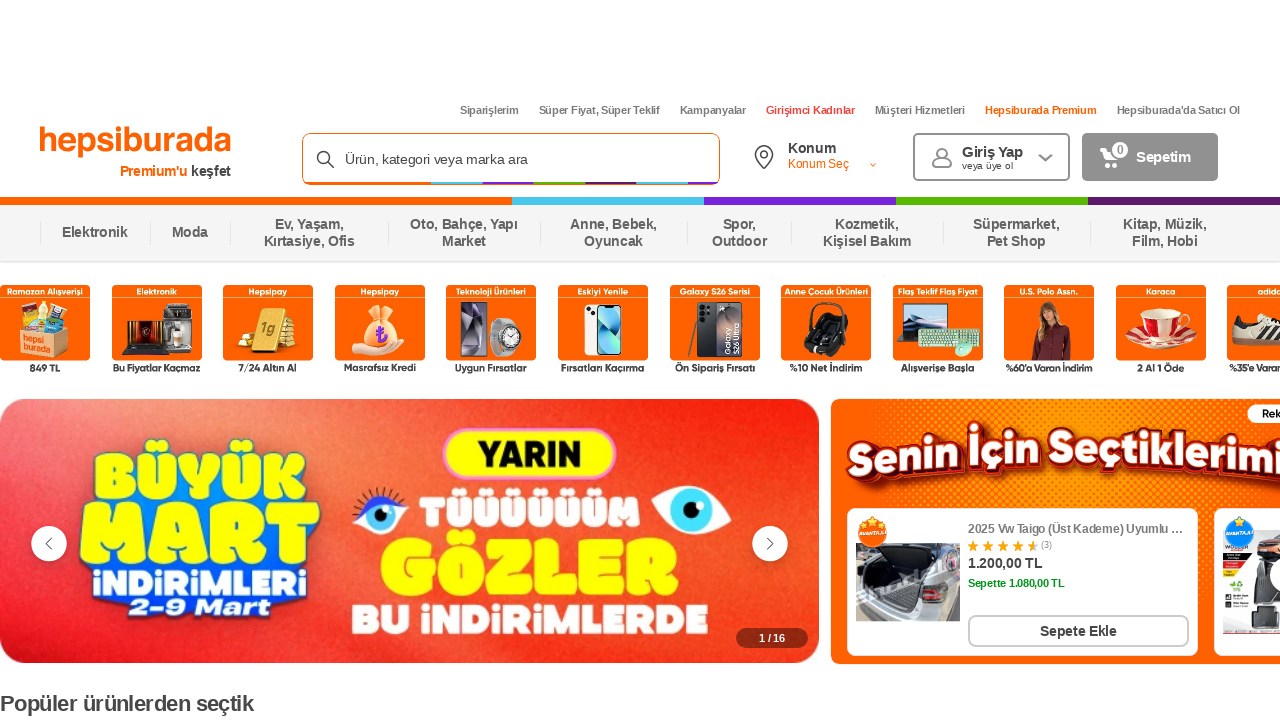

Page DOM content loaded
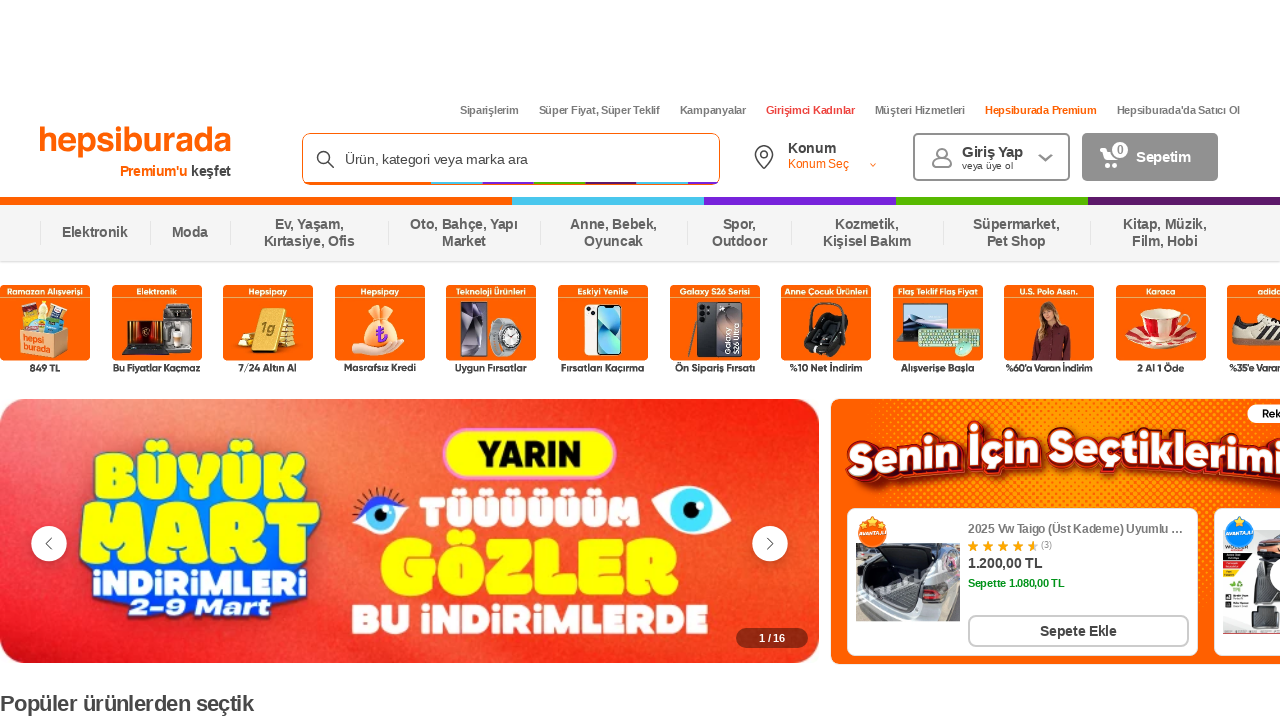

Body element is ready, page structure verified
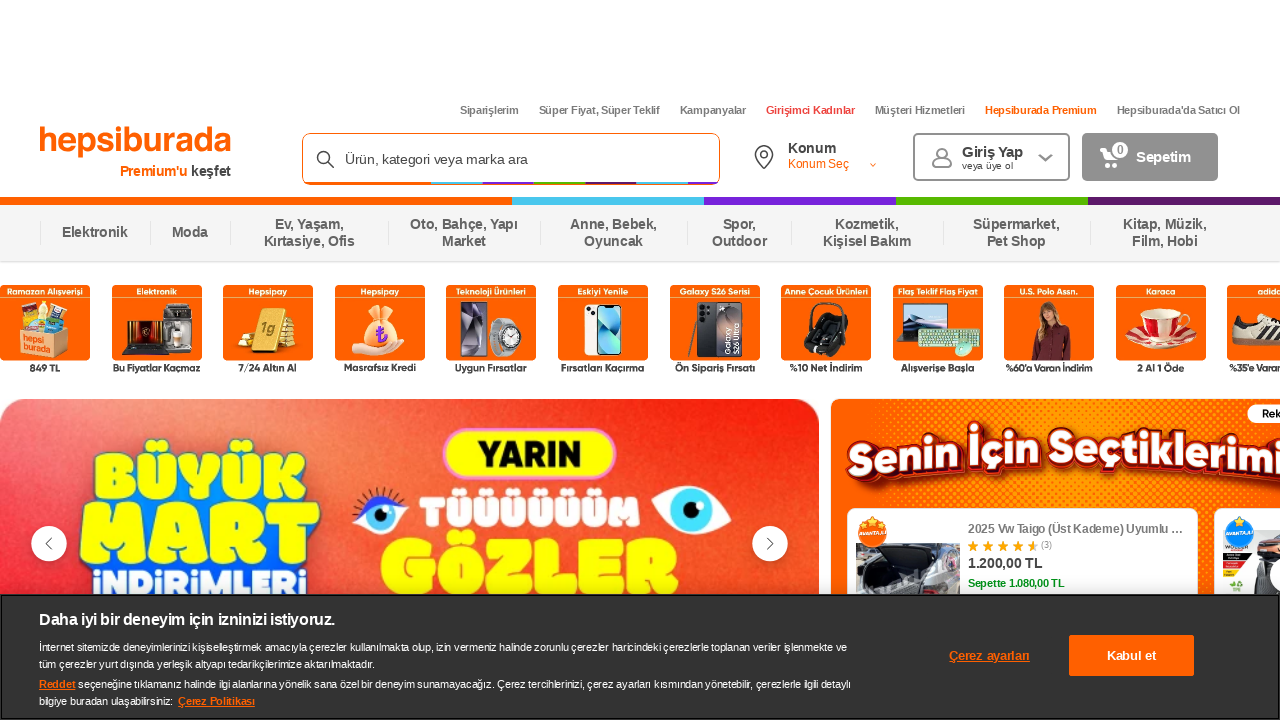

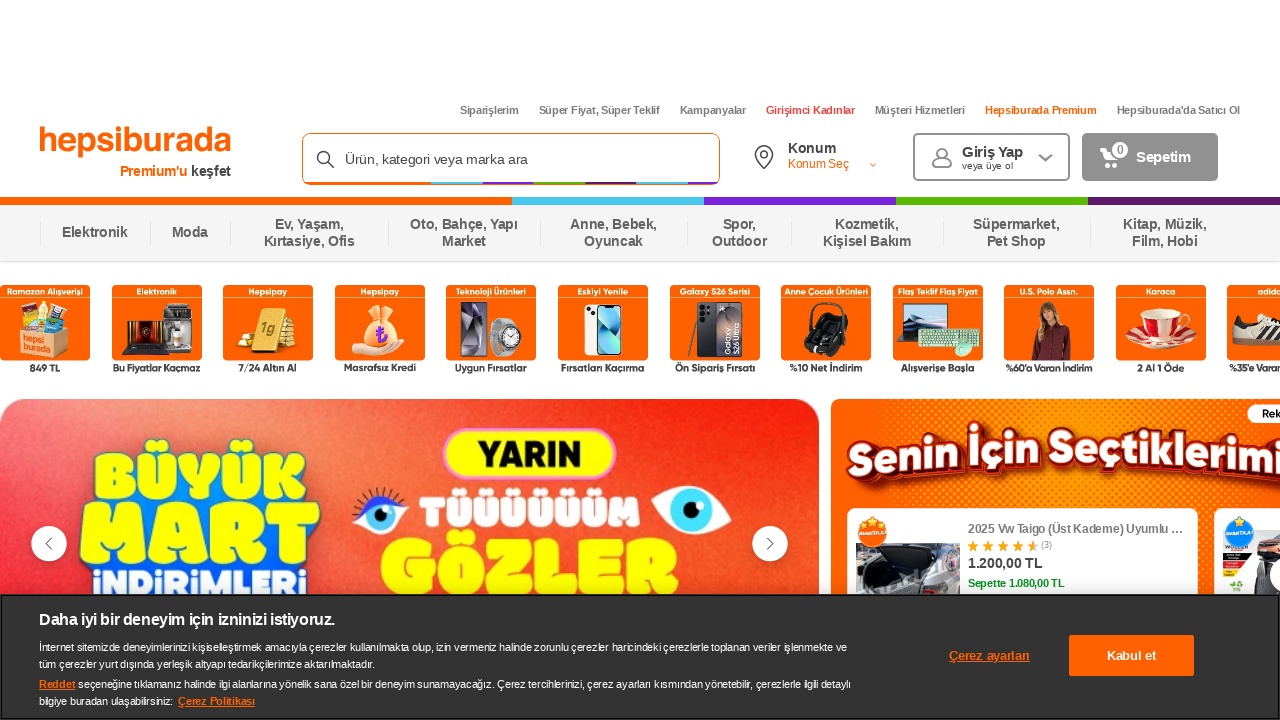